Tests JavaScript alert handling by clicking a button that triggers an alert, accepting it, and verifying the result message

Starting URL: https://the-internet.herokuapp.com/javascript_alerts

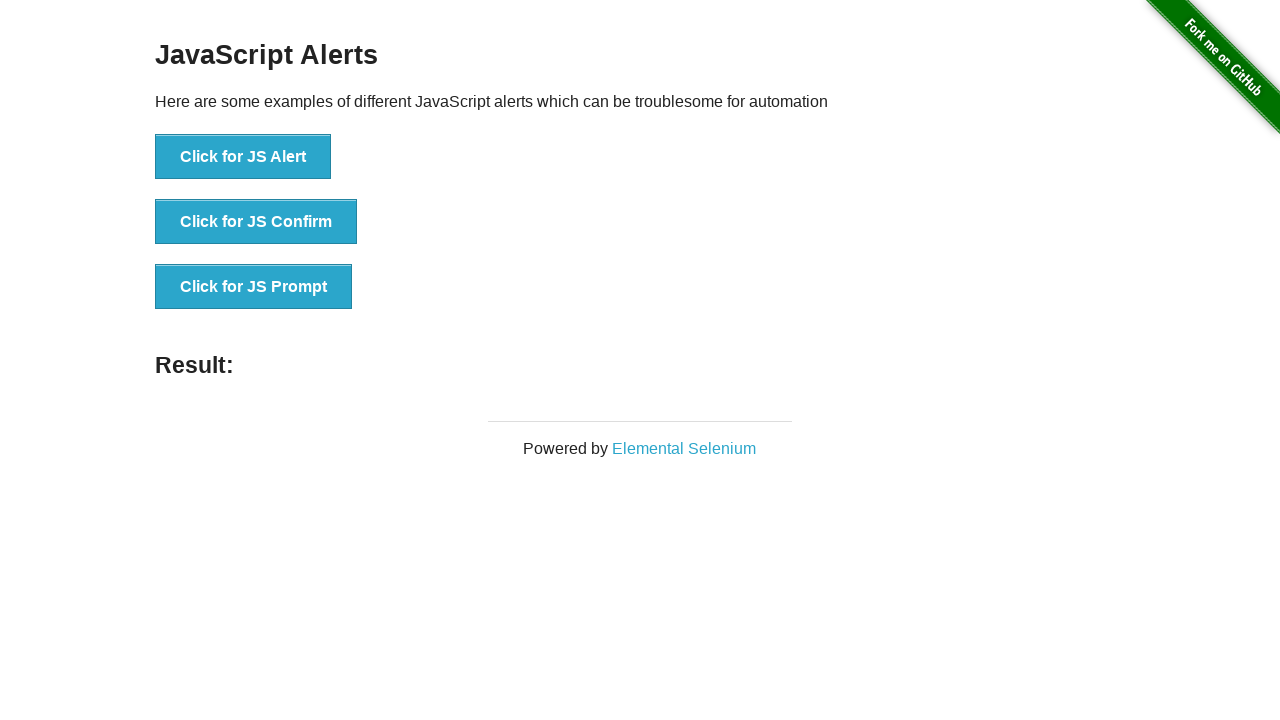

Clicked button to trigger JavaScript alert at (243, 157) on button[onclick='jsAlert()']
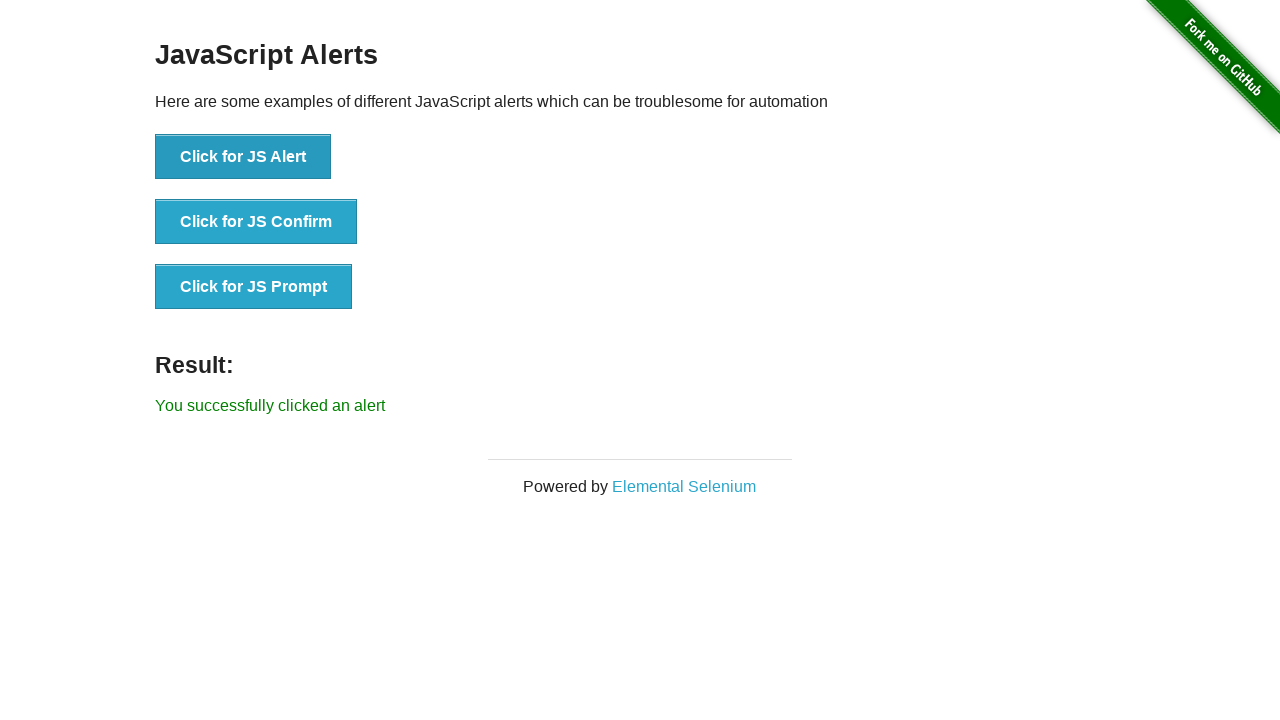

Set up dialog handler to accept alert
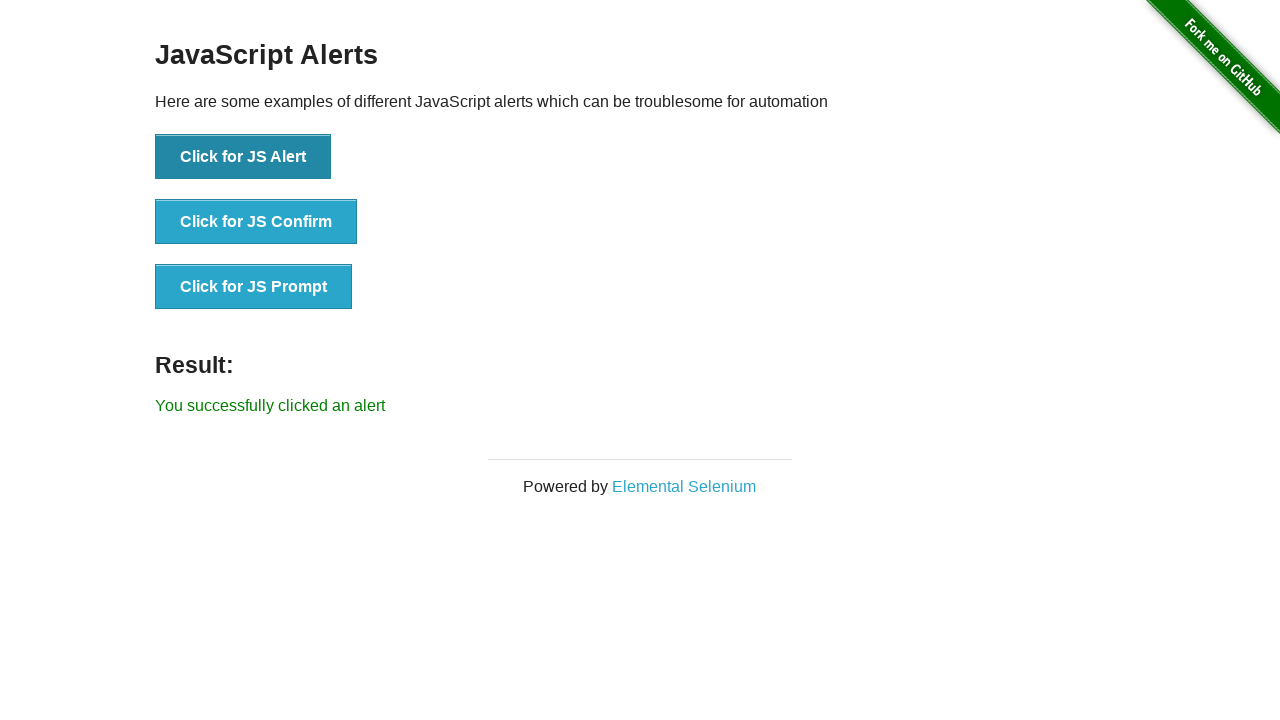

Waited for result message to appear
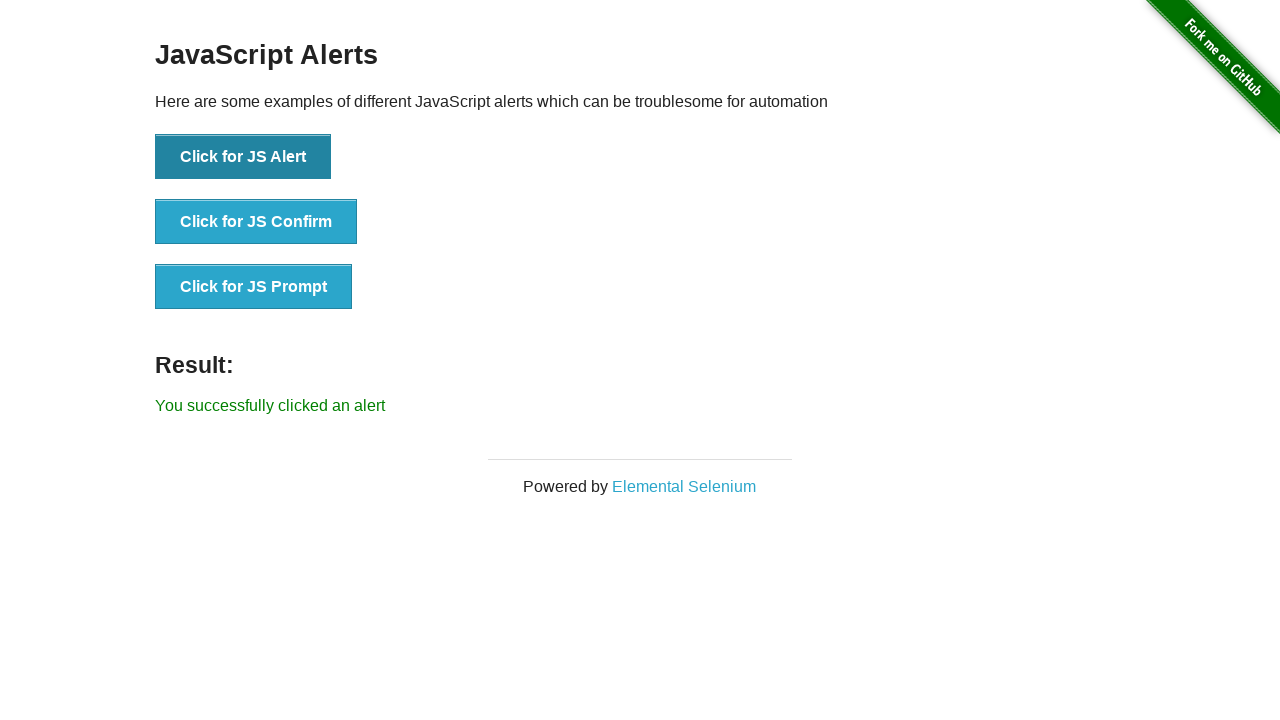

Retrieved result message text
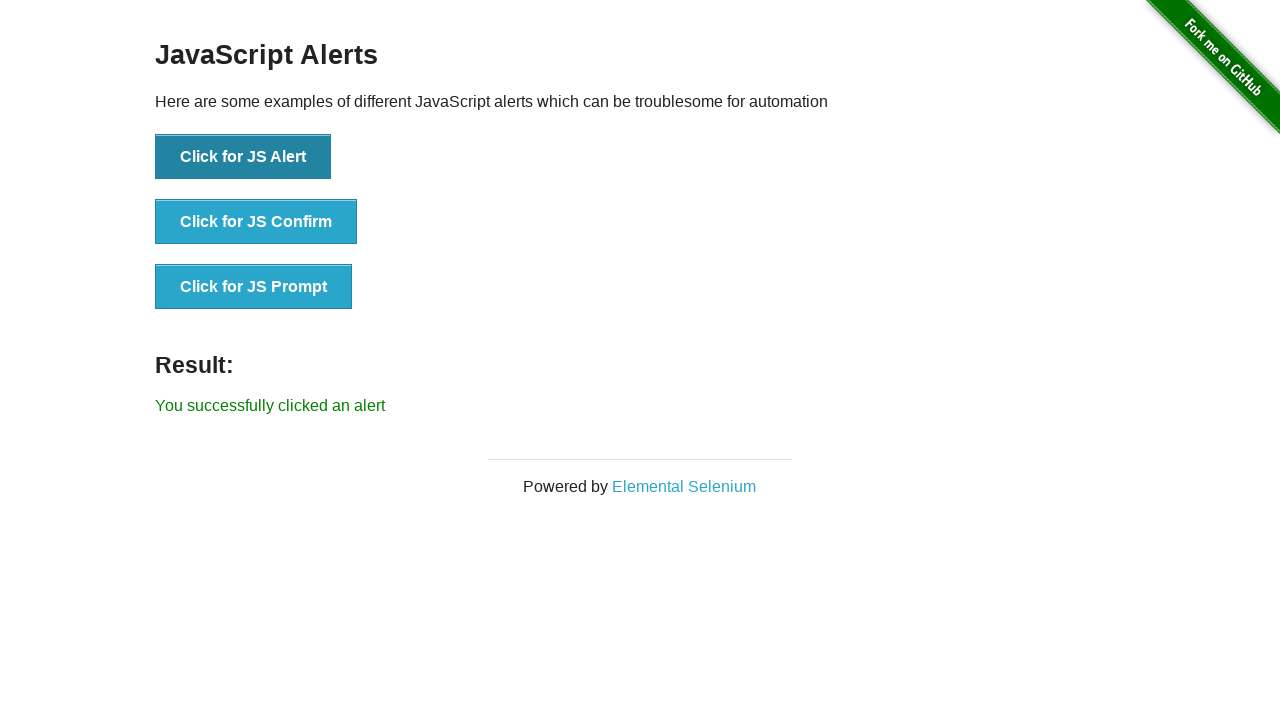

Verified result message is 'You successfully clicked an alert'
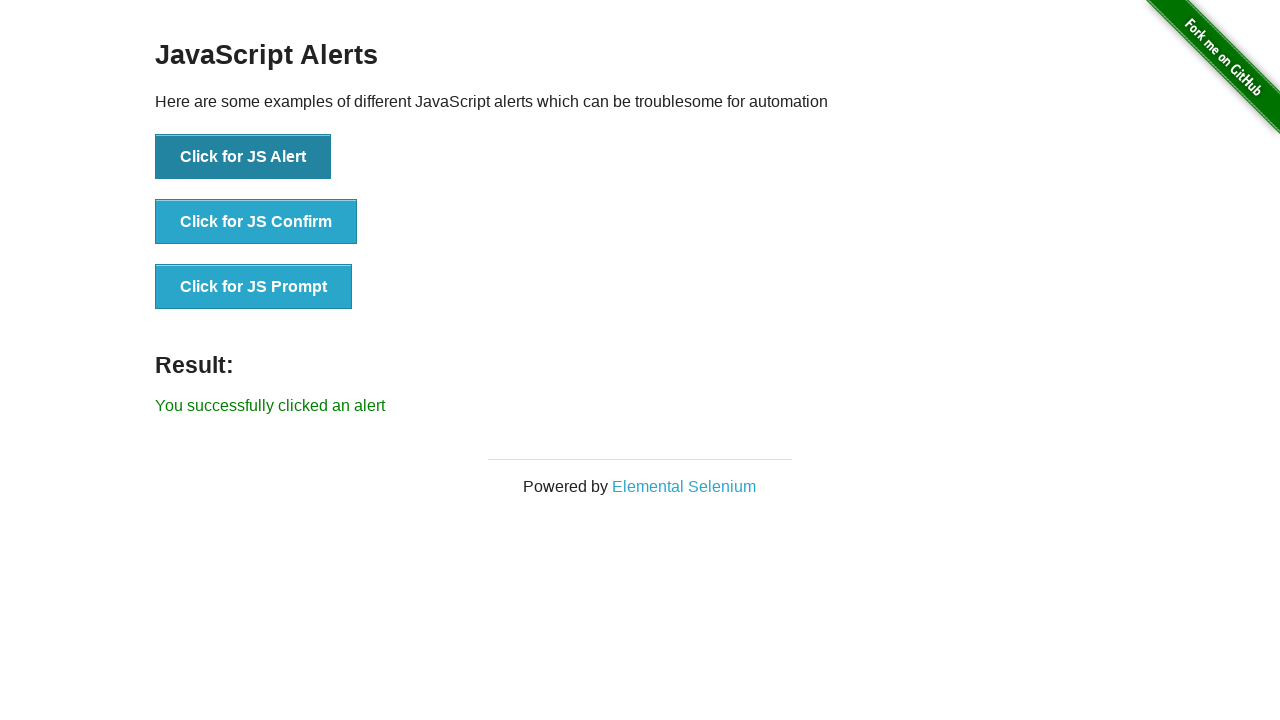

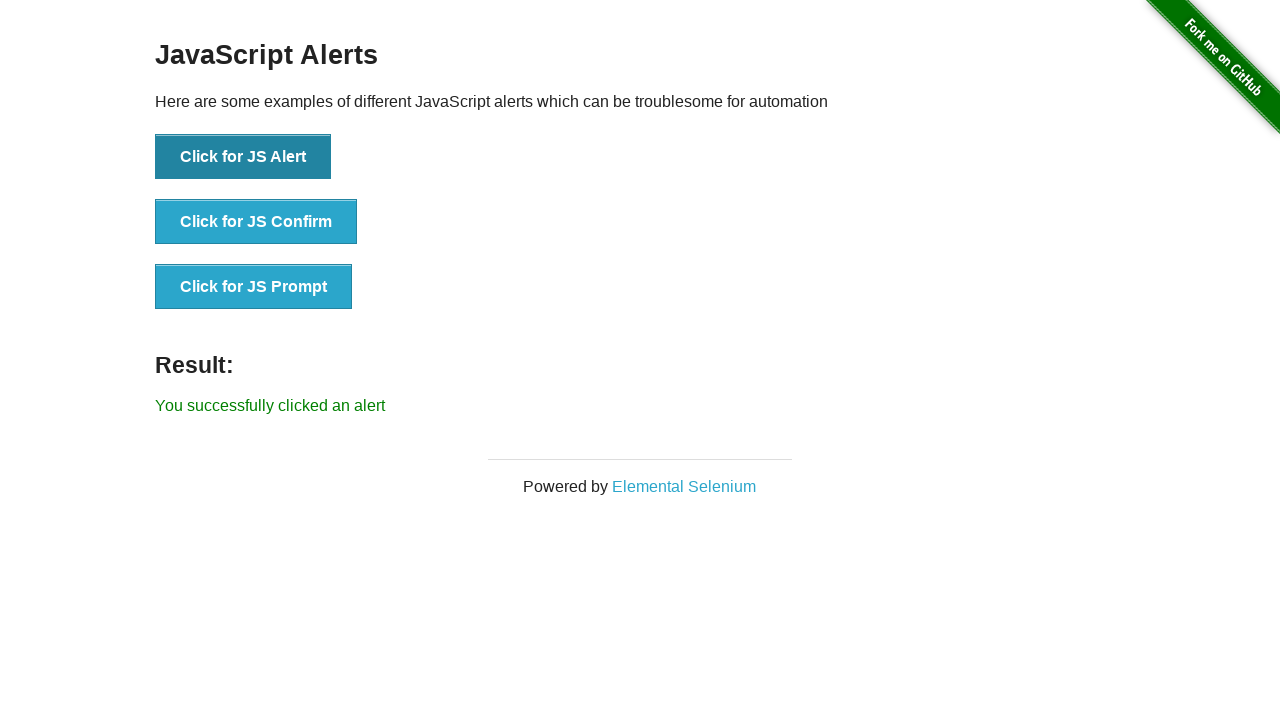